Navigates to FTSE 100 risers page and verifies the stock data table is displayed

Starting URL: https://www.hl.co.uk/shares/stock-market-summary/ftse-100/risers

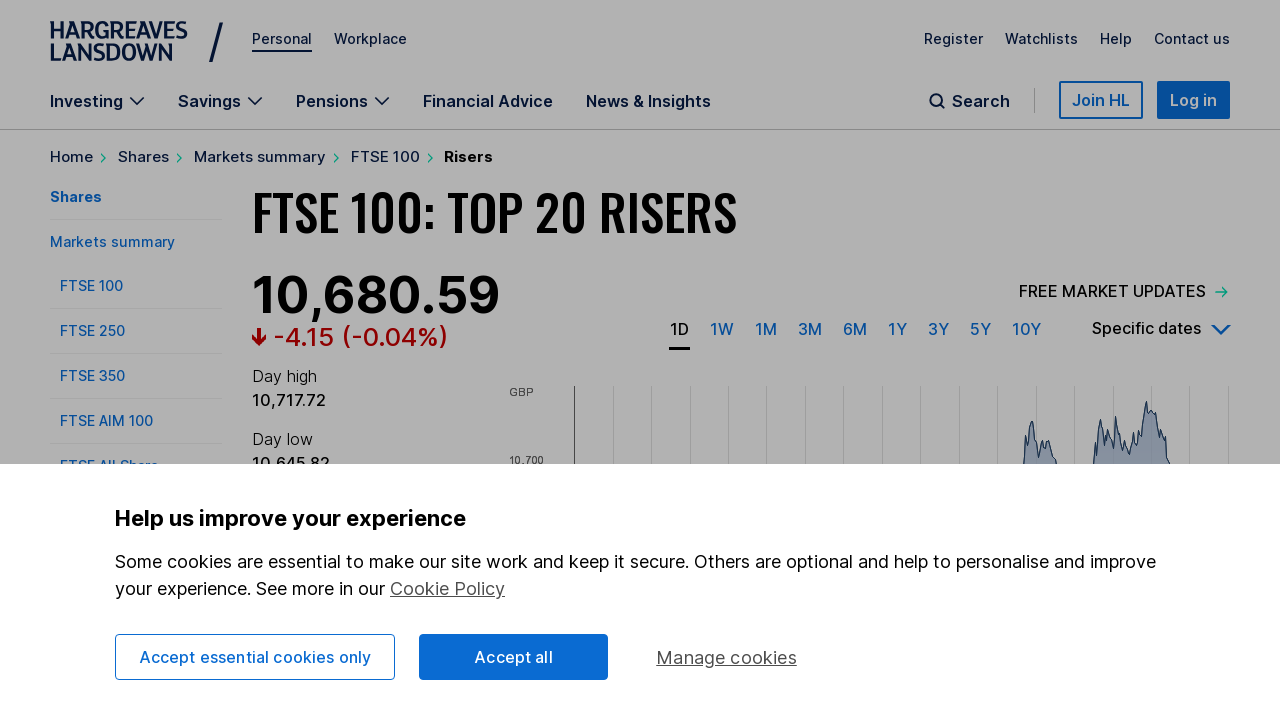

Navigated to FTSE 100 risers page
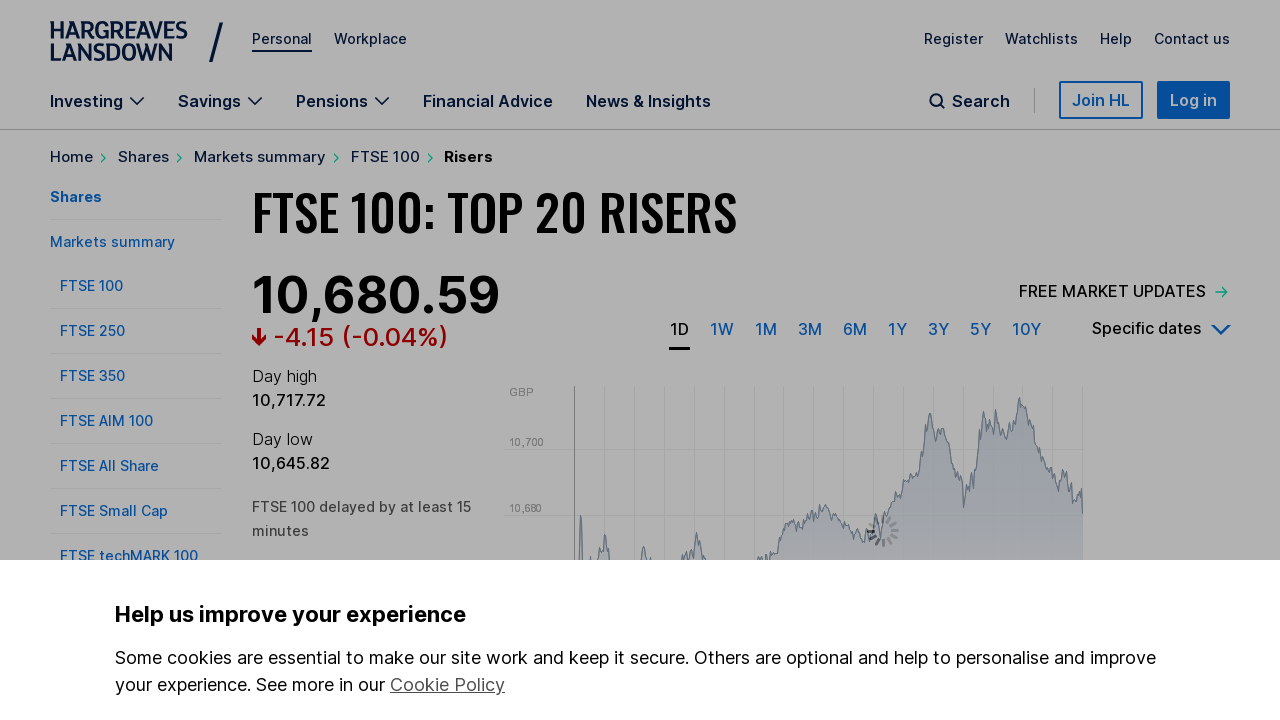

Stock data table loaded successfully
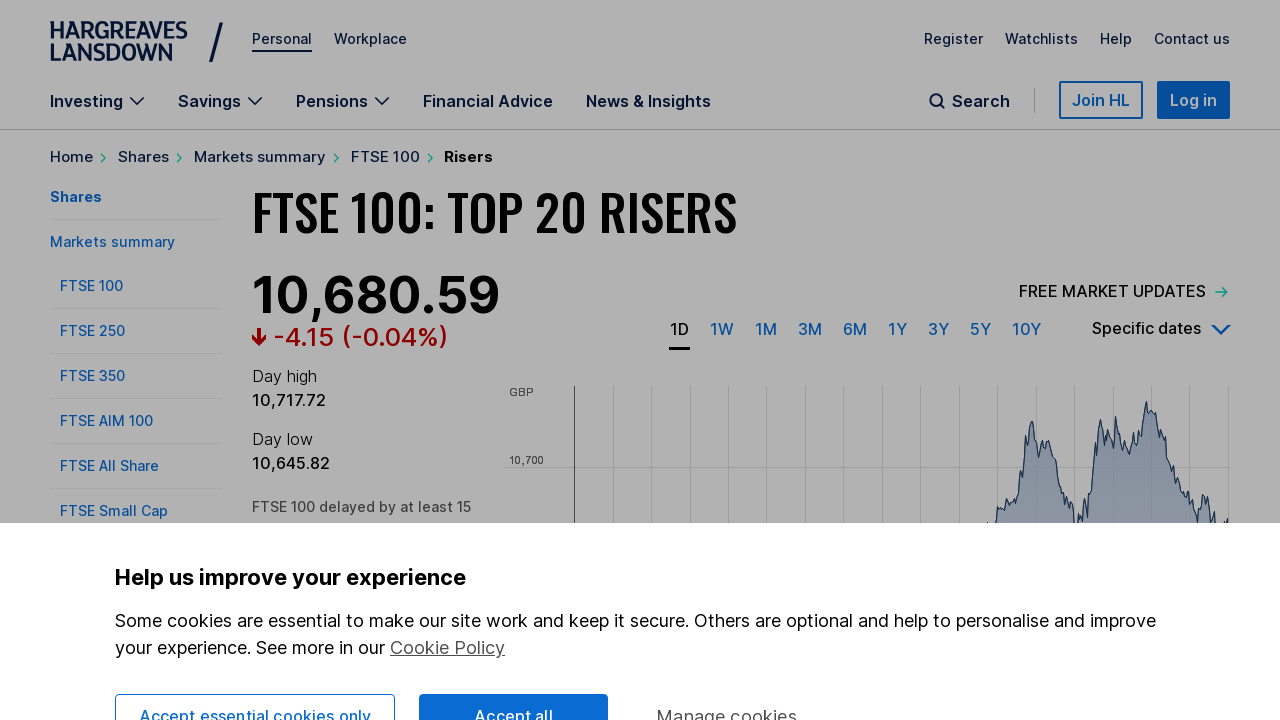

Verified stock data table contains entries
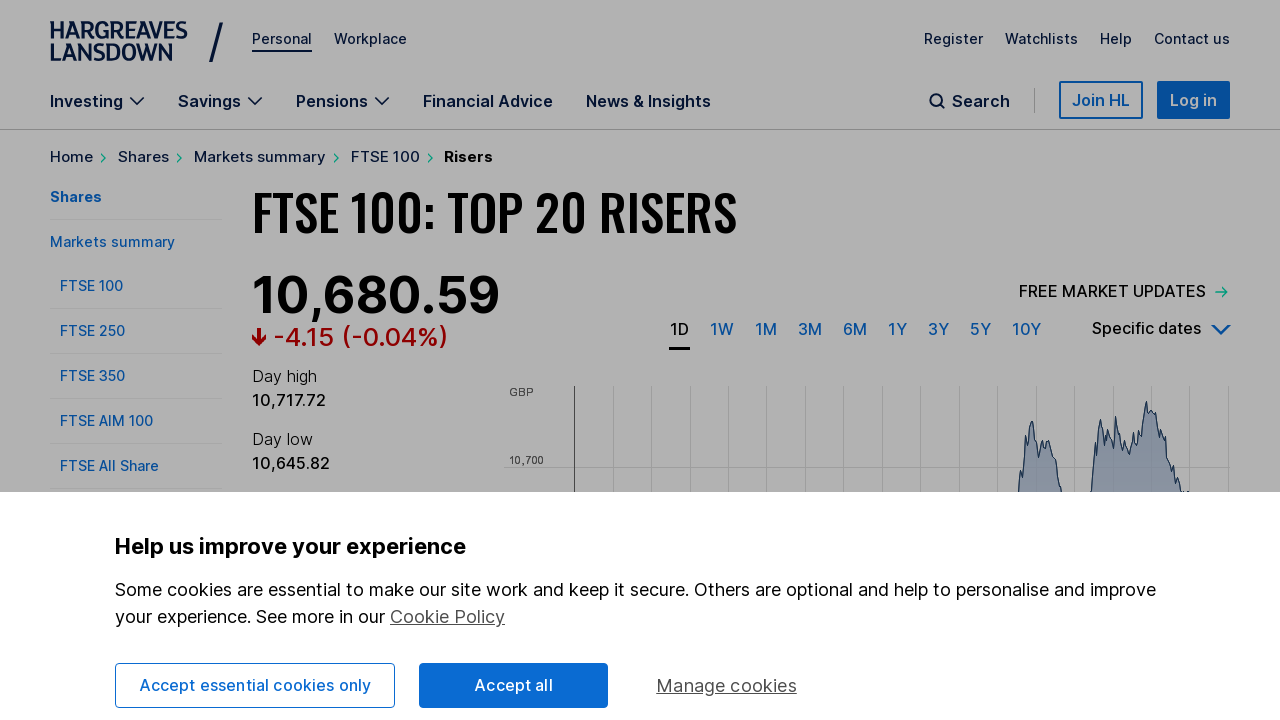

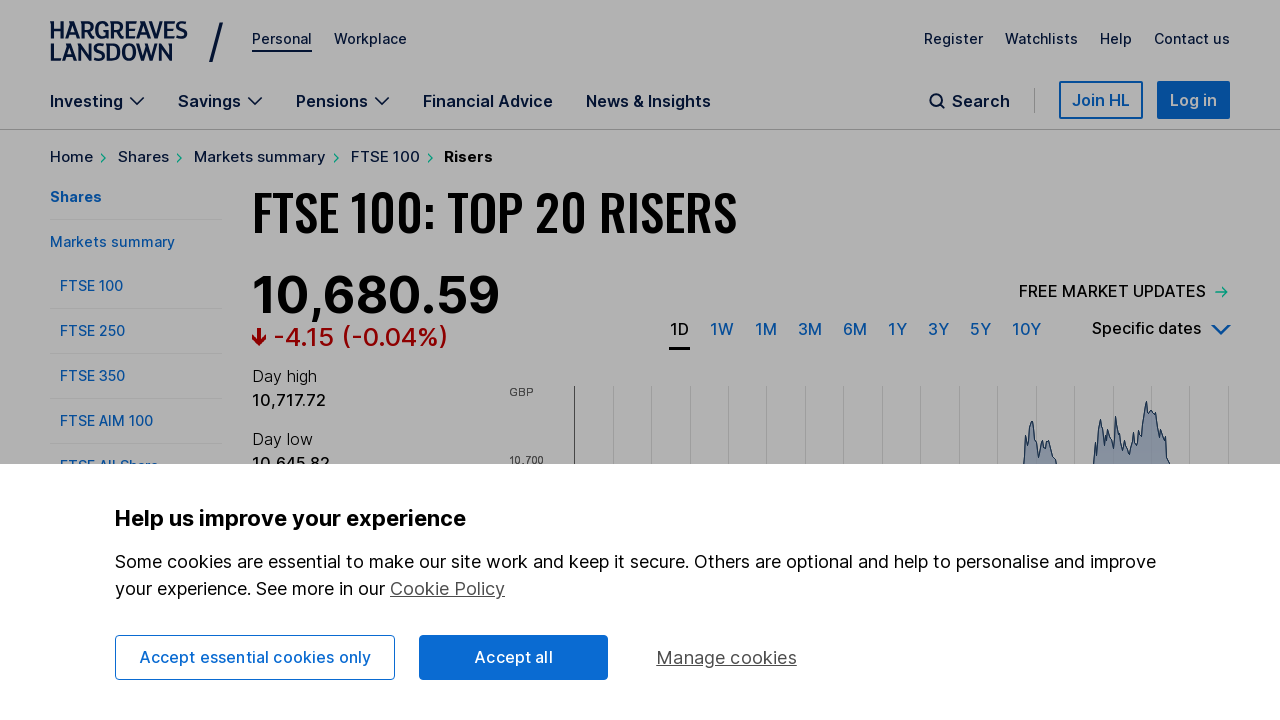